Fills out a practice form by entering a first name and selecting a gender radio button

Starting URL: https://www.techlistic.com/p/selenium-practice-form.html

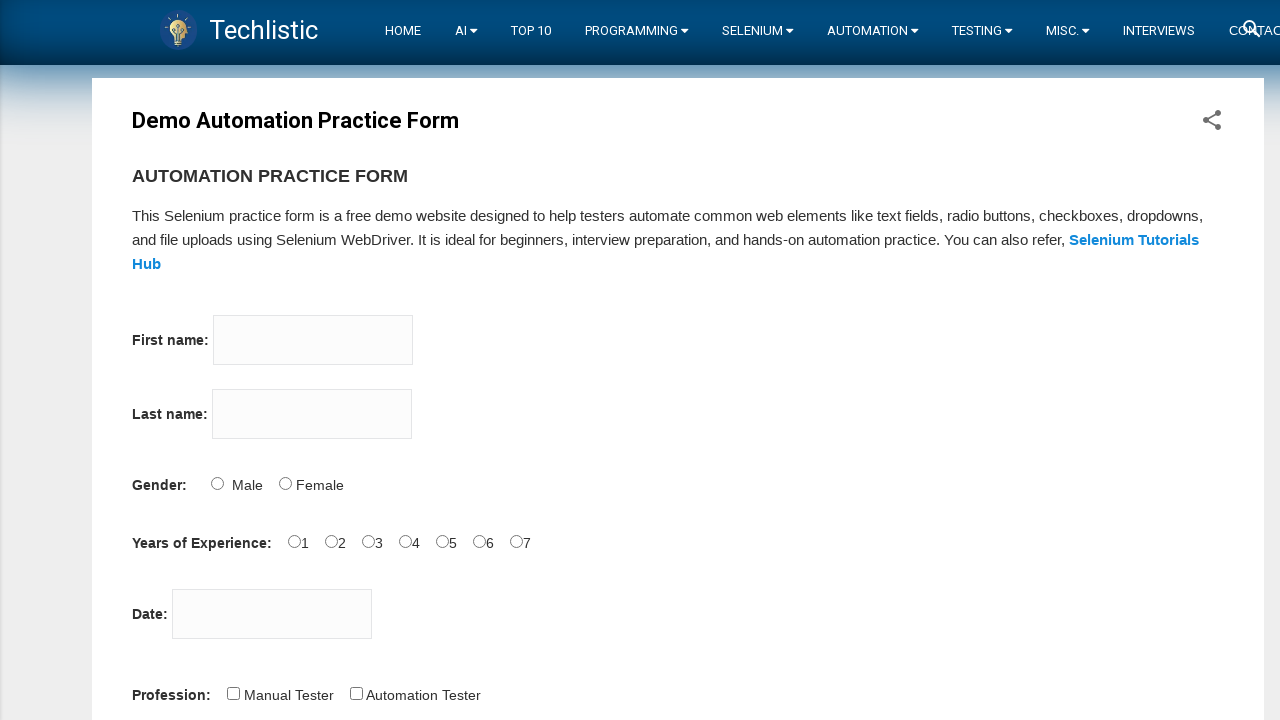

Navigated to Selenium practice form
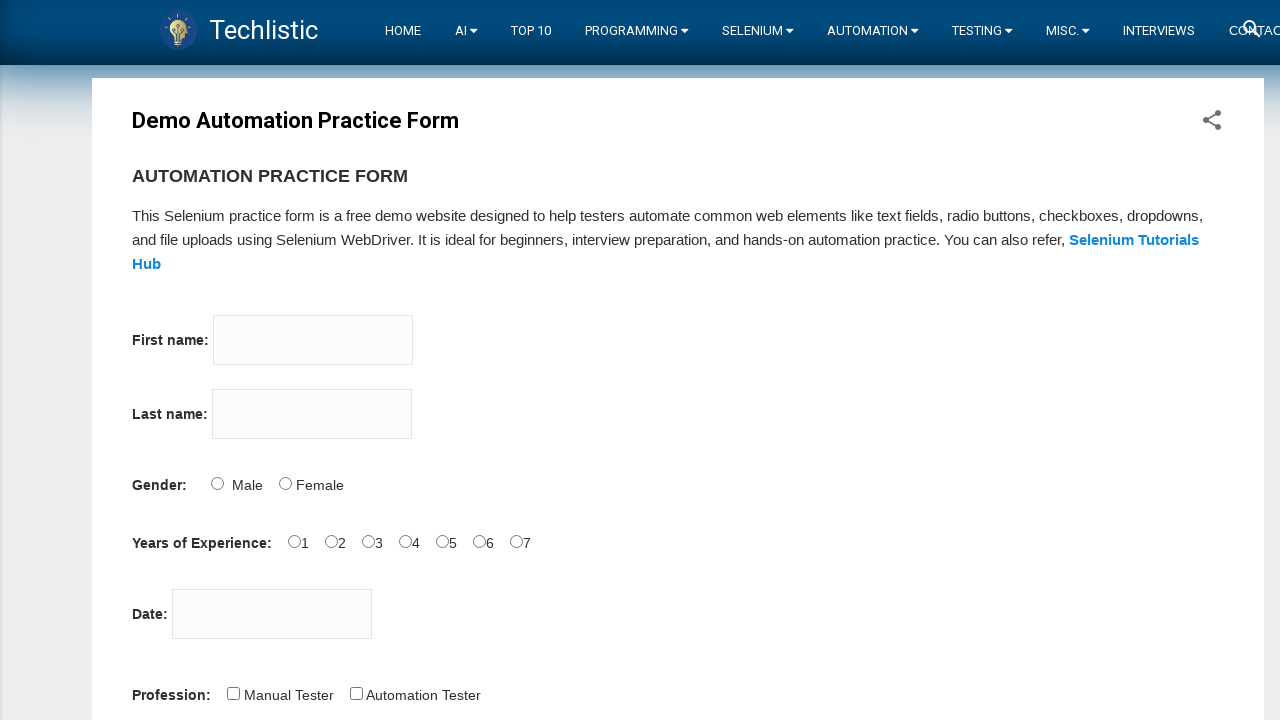

Entered 'Sachin' in first name field on input[name='firstname']
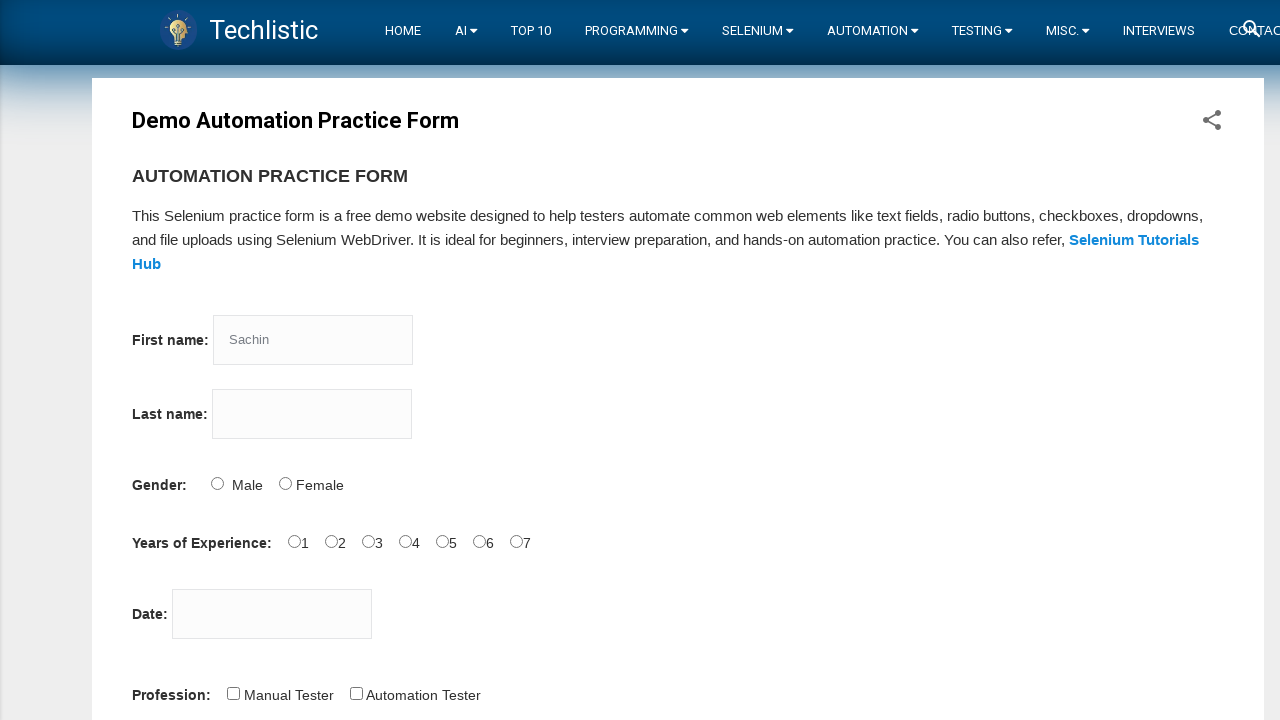

Selected male gender radio button at (217, 483) on input#sex-0
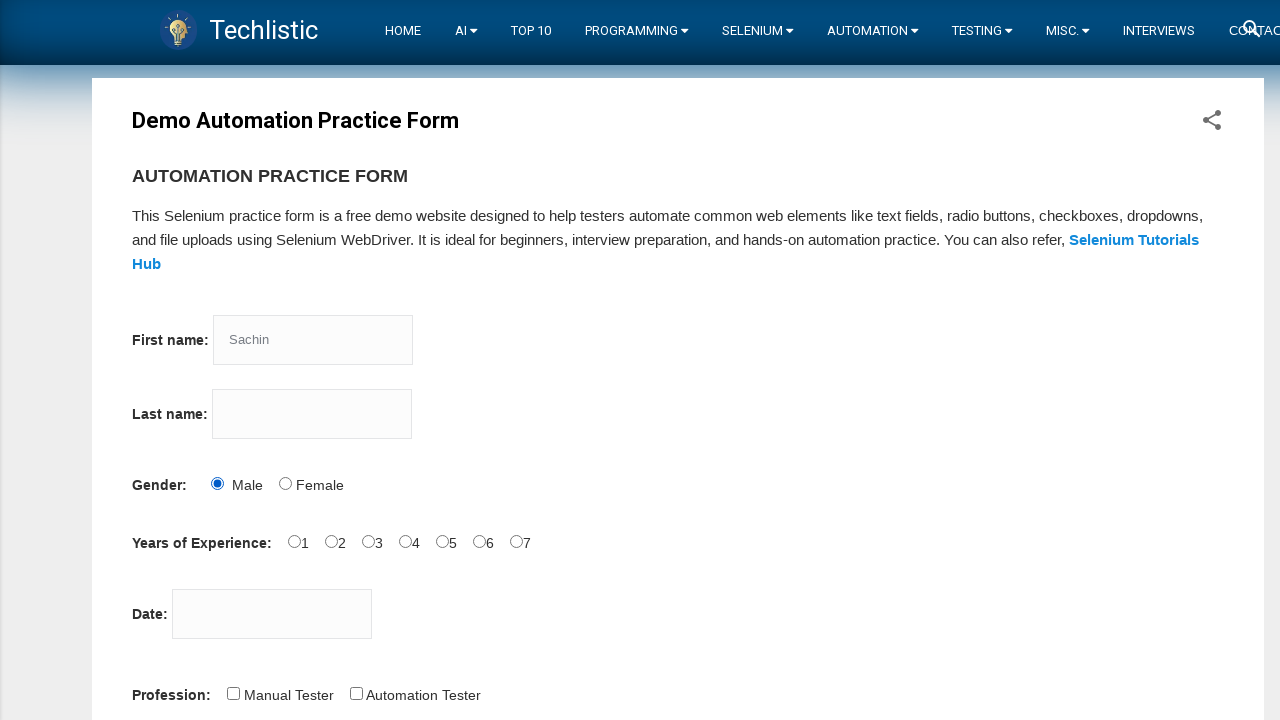

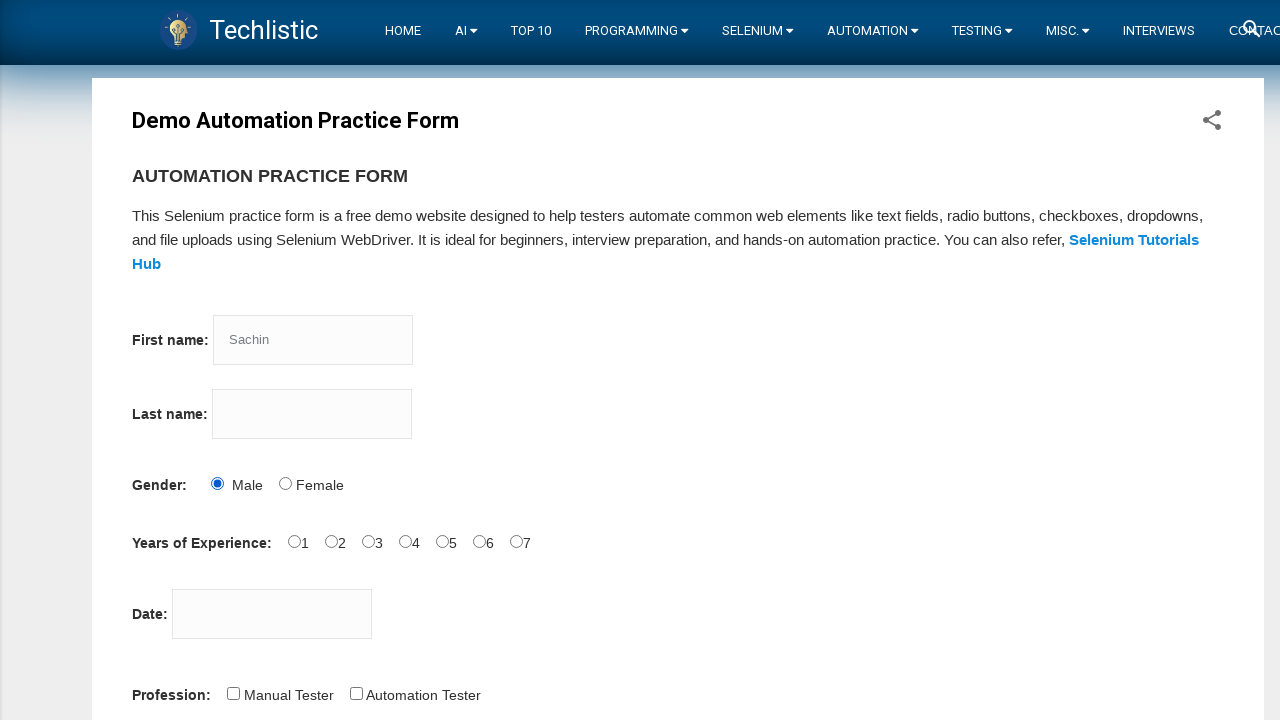